Tests hover functionality by hovering over avatar elements to reveal hidden text

Starting URL: https://the-internet.herokuapp.com/hovers

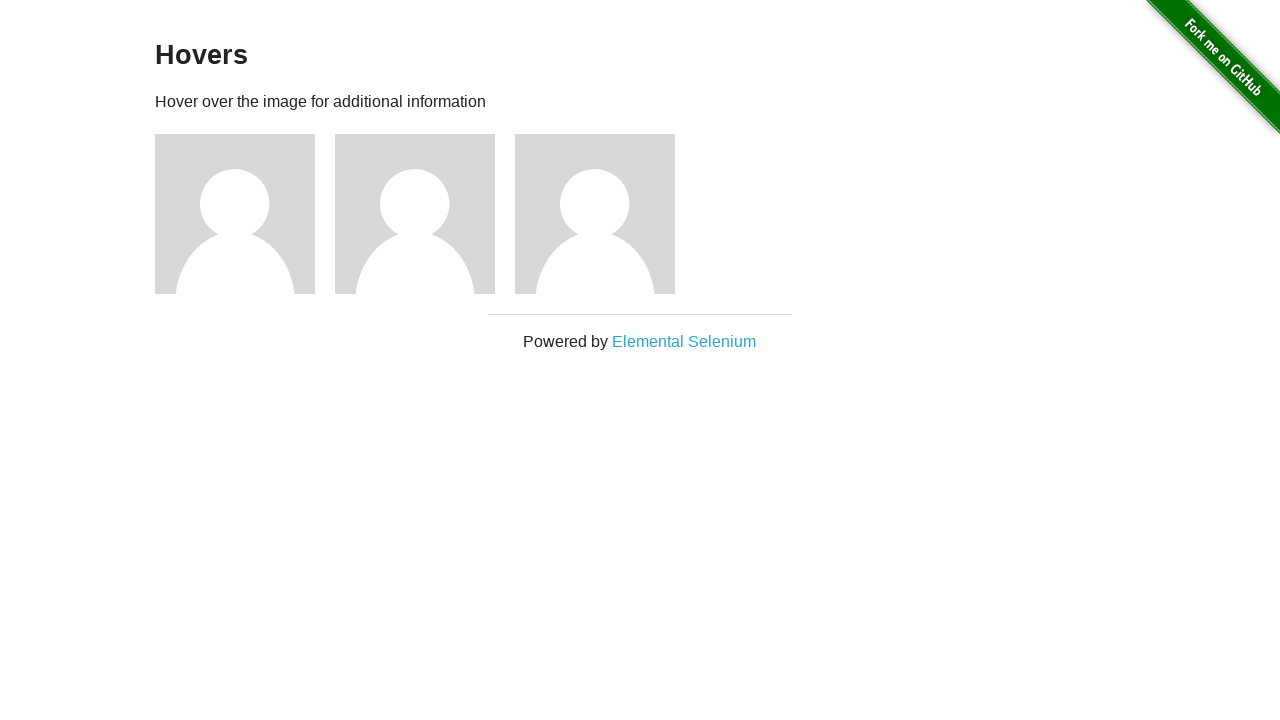

Navigated to hovers test page
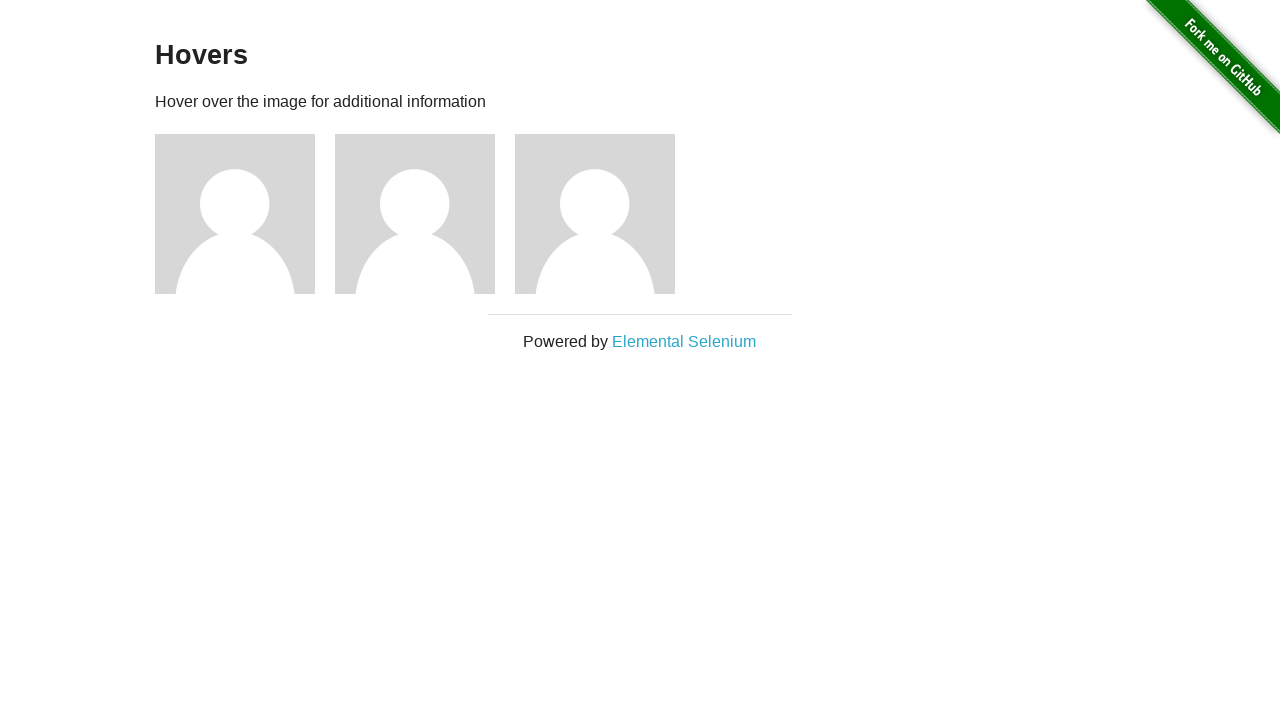

Located all avatar elements
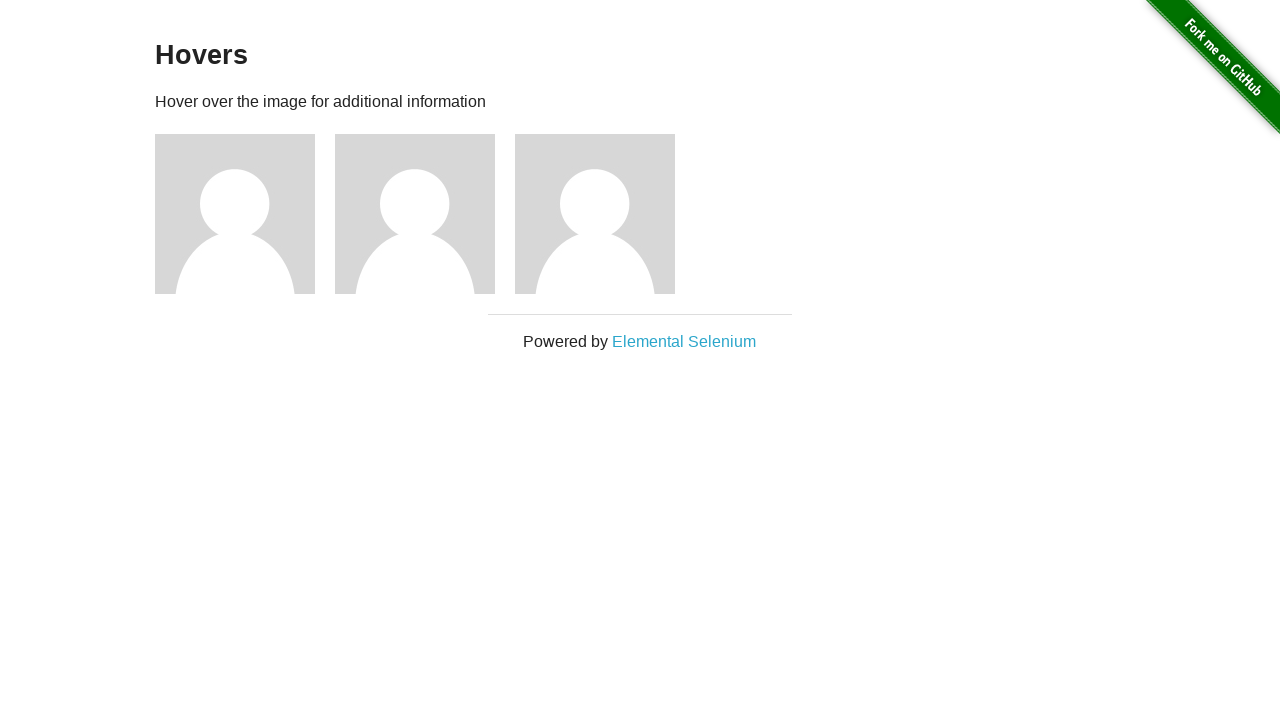

Hovered over avatar element to reveal hidden text at (245, 214) on .figure >> nth=0
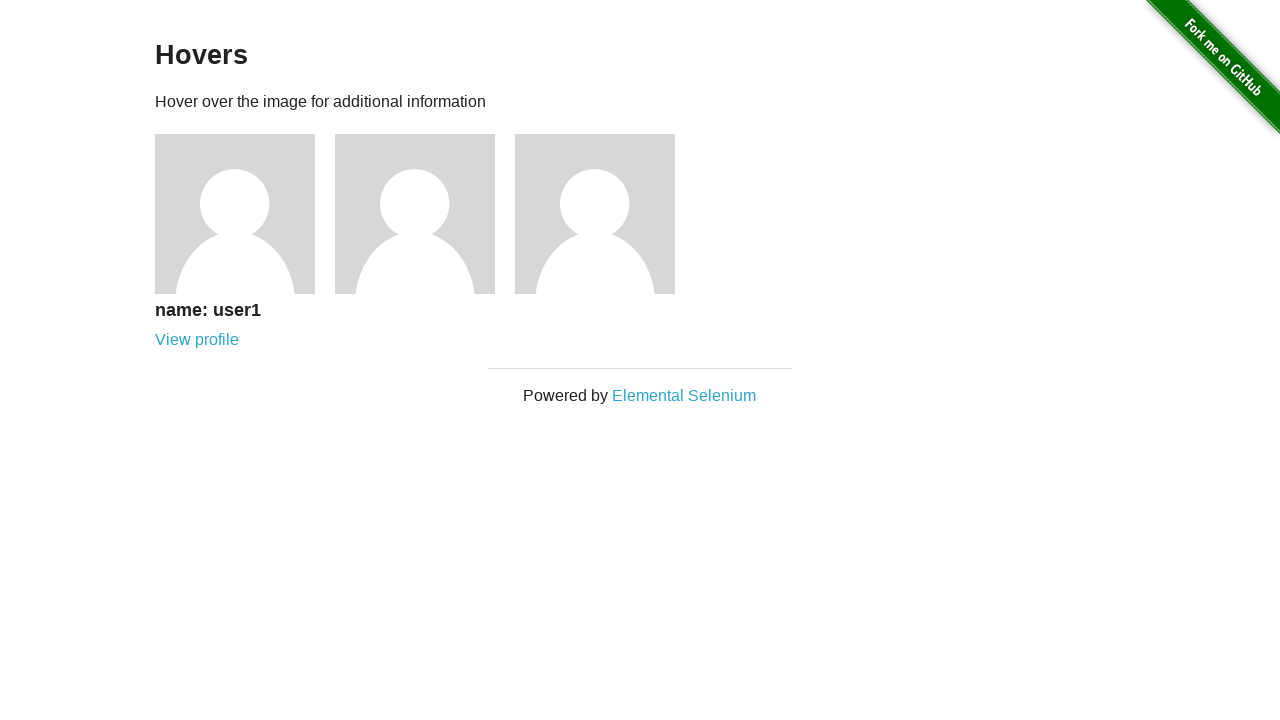

Hovered over avatar element to reveal hidden text at (425, 214) on .figure >> nth=1
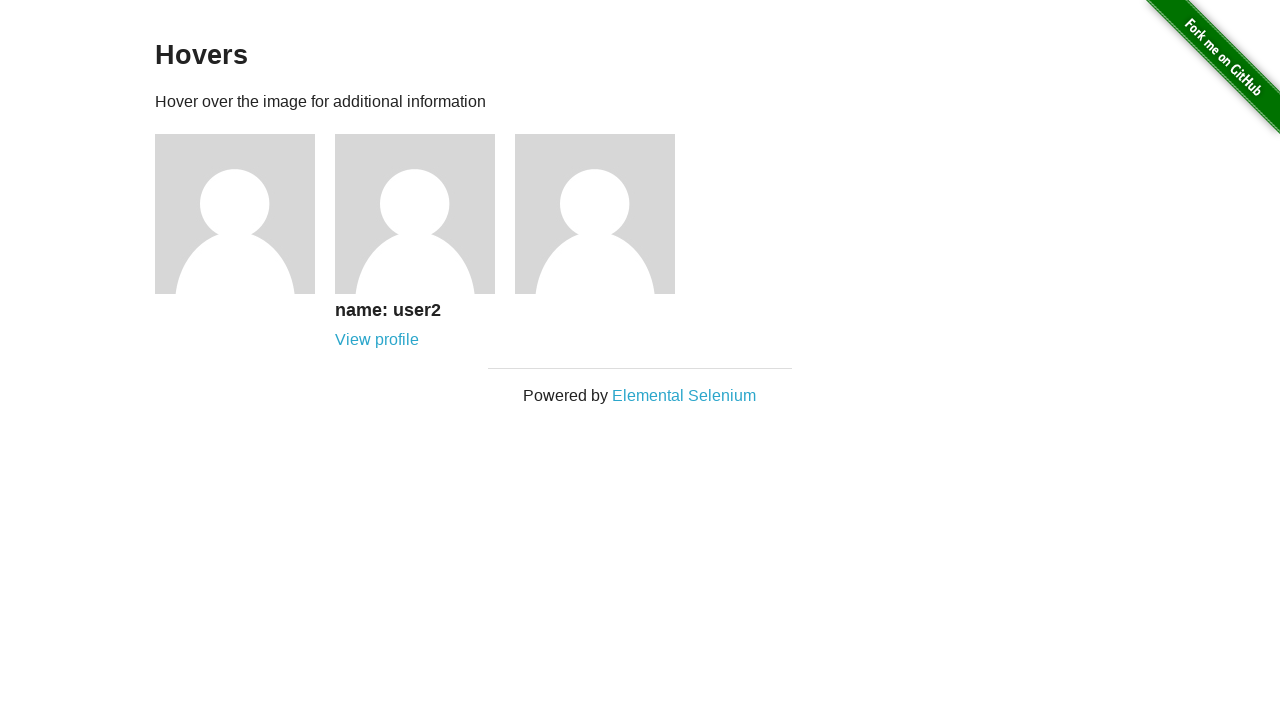

Hovered over avatar element to reveal hidden text at (605, 214) on .figure >> nth=2
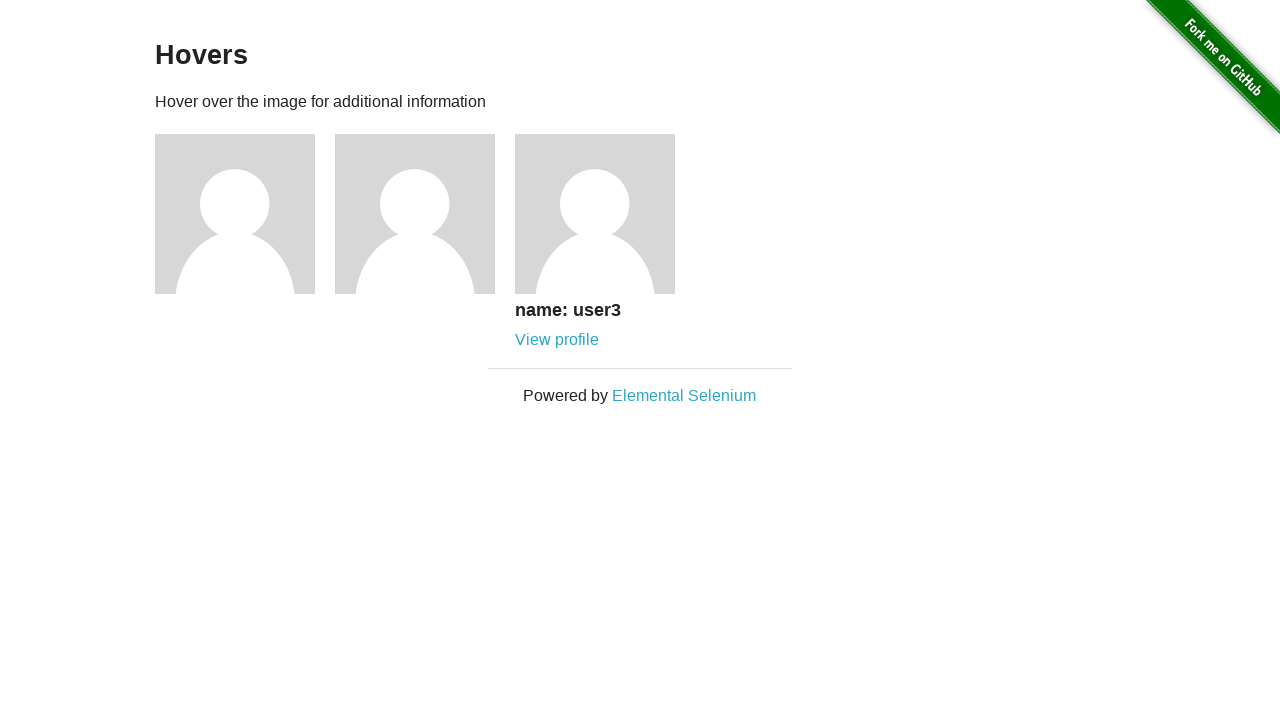

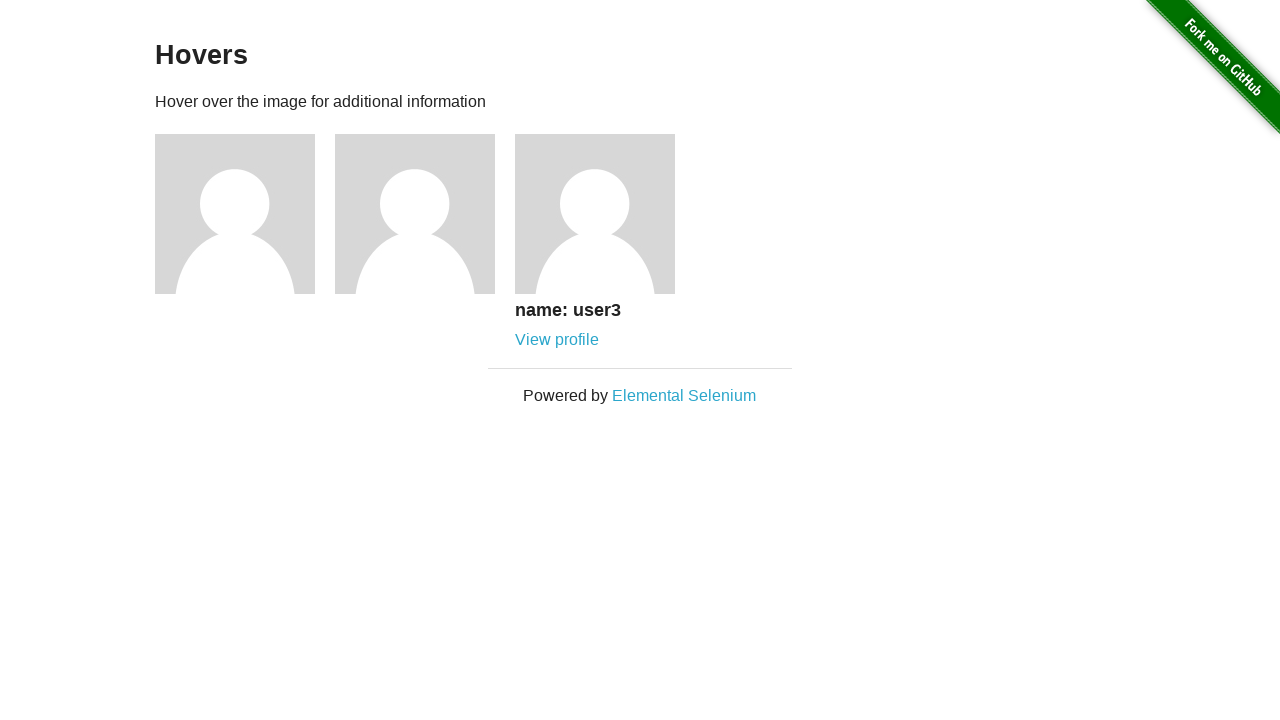